Tests drag and drop functionality on jQuery UI demo page by dragging an element into a droppable area within an iframe

Starting URL: https://jqueryui.com/droppable/

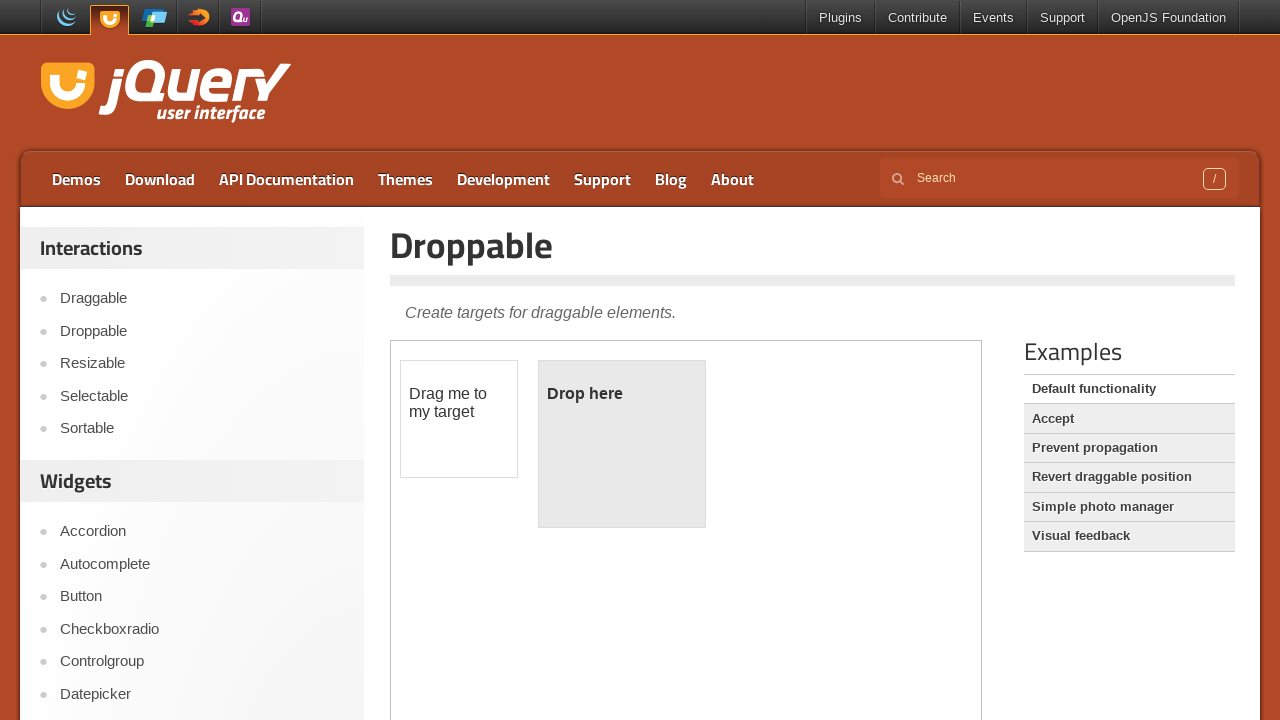

Located the first iframe containing the jQuery UI demo
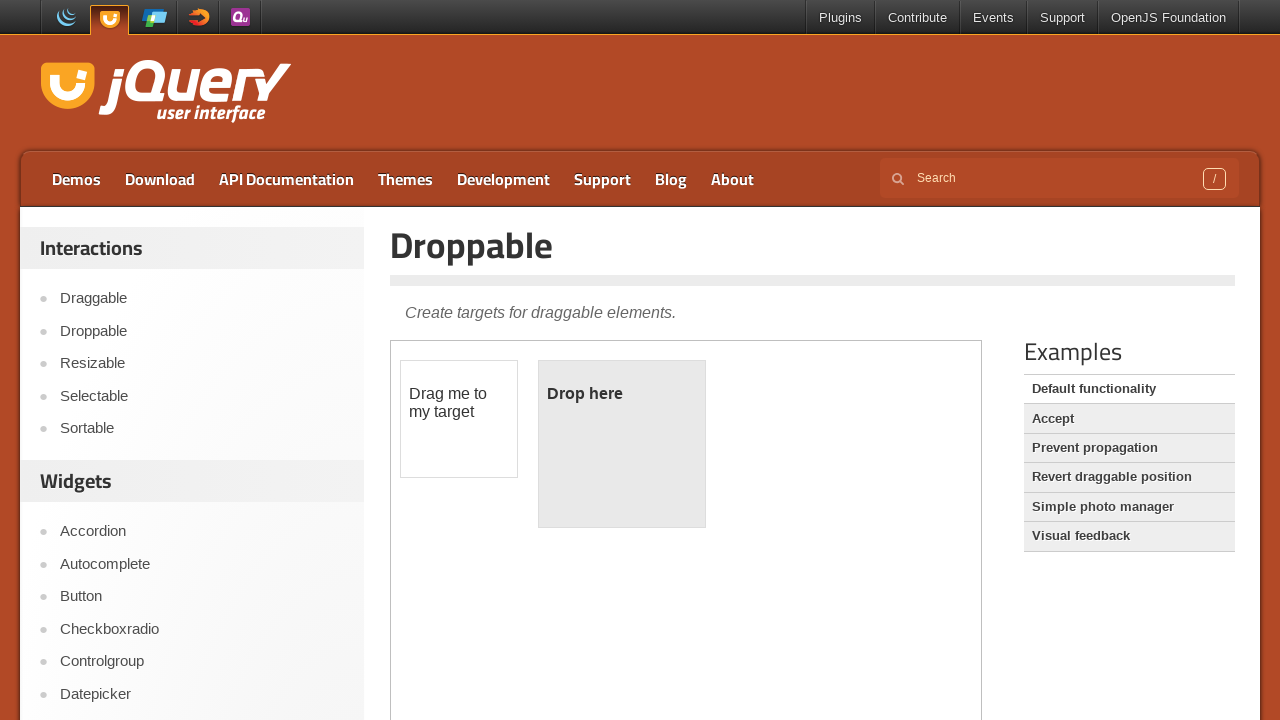

Located the draggable element with ID 'draggable'
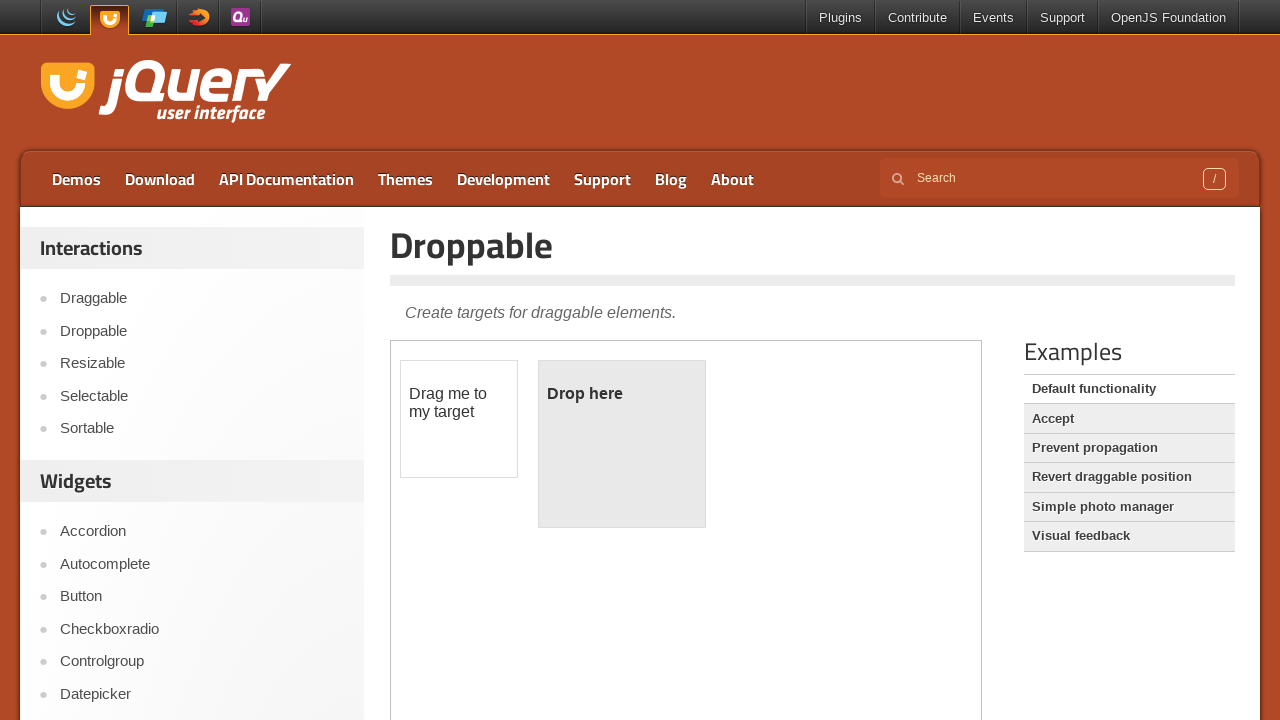

Located the droppable element with ID 'droppable'
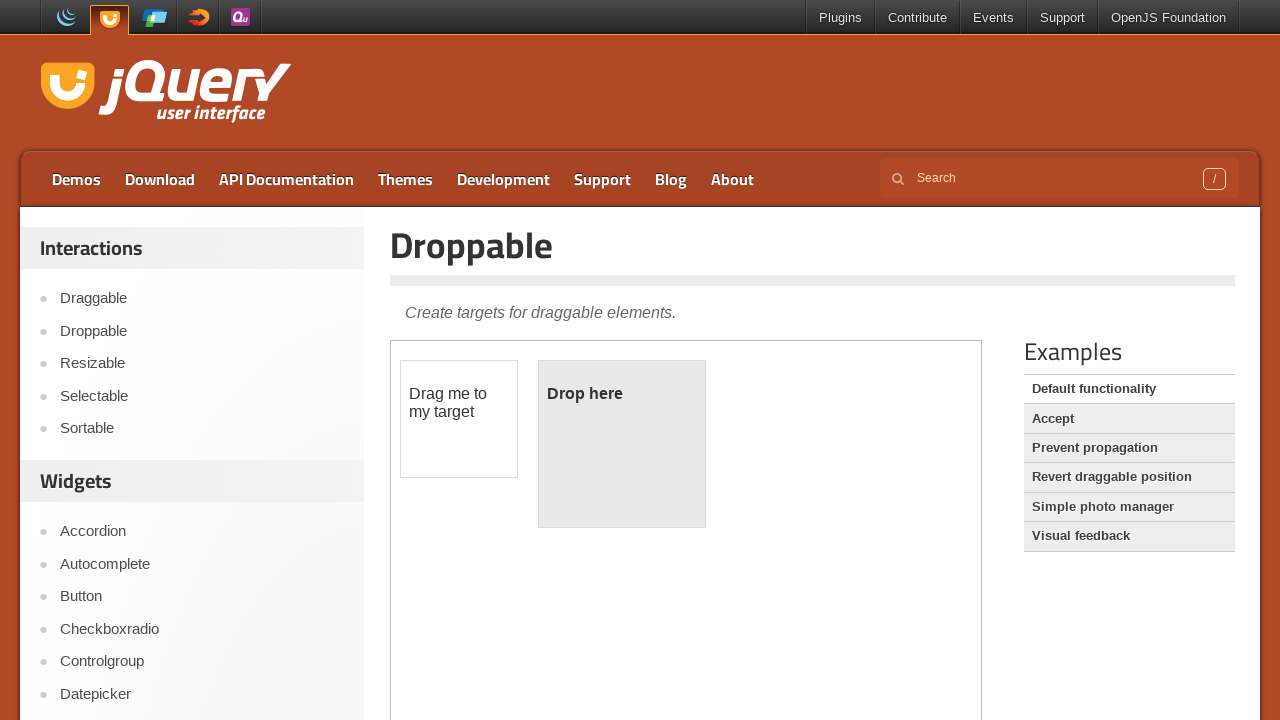

Successfully dragged the draggable element into the droppable area at (622, 444)
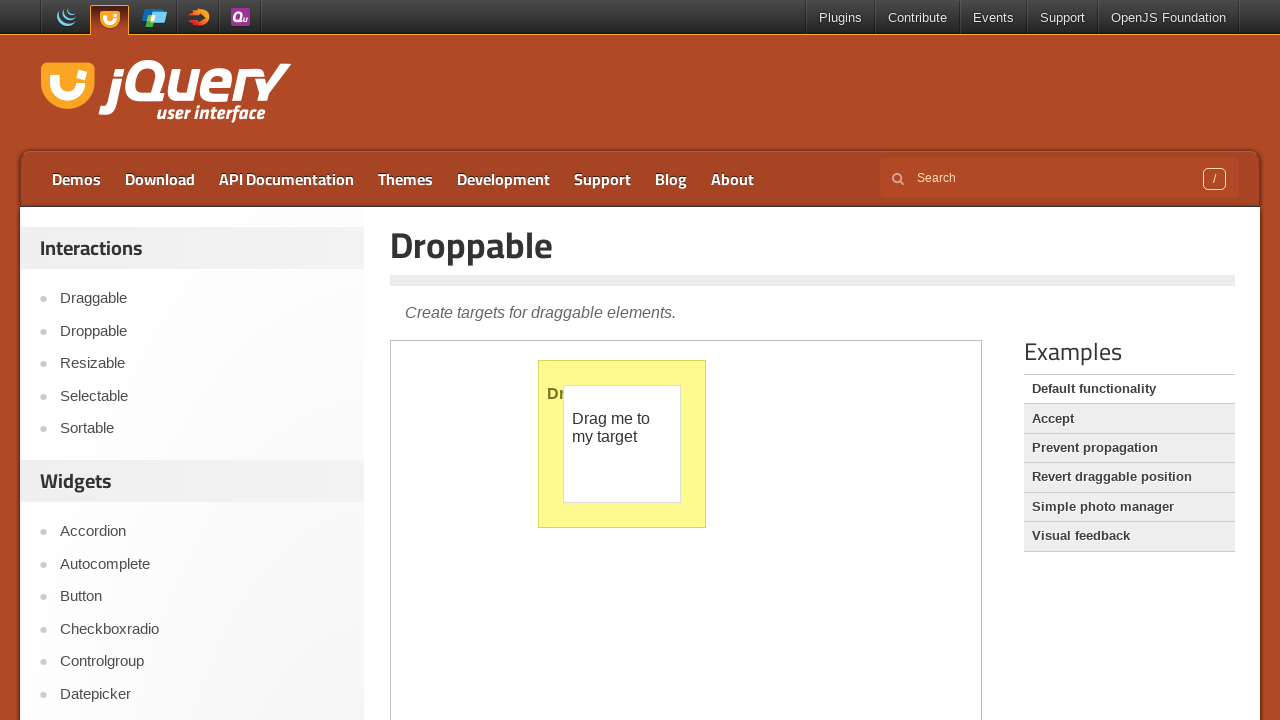

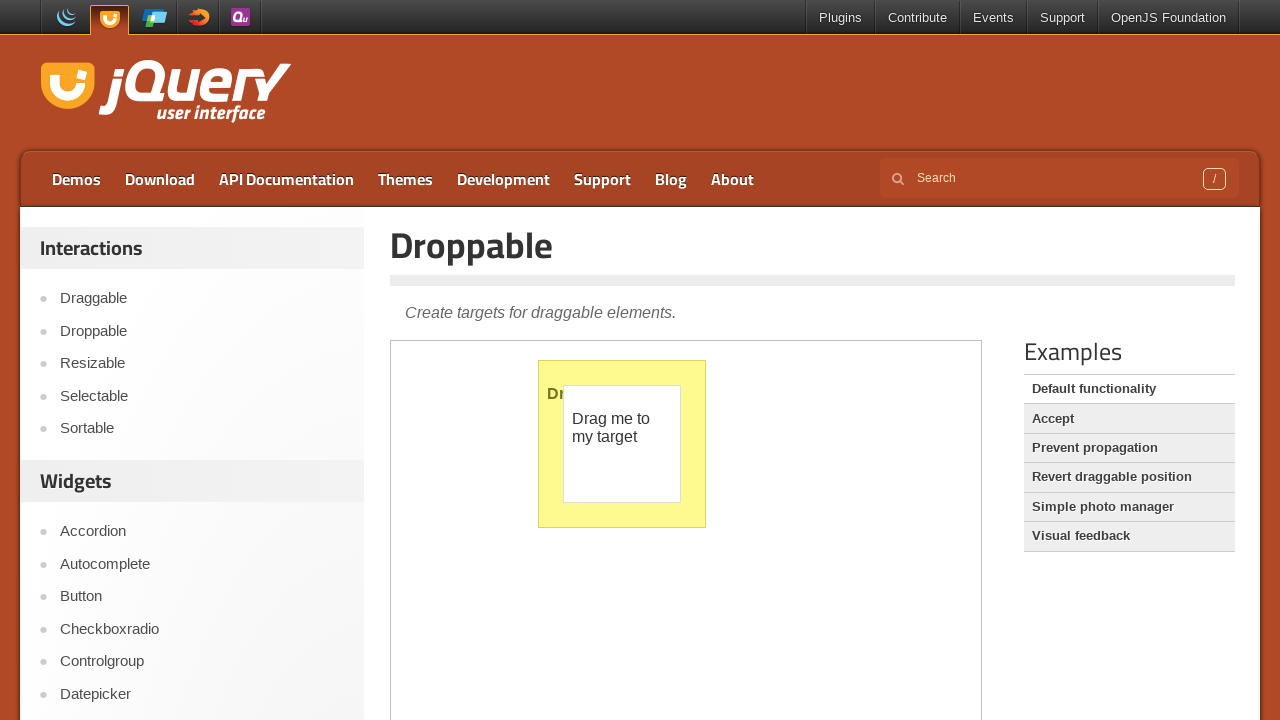